Tests Bootstrap dropdown functionality by clicking the dropdown menu and selecting the JavaScript option from the list

Starting URL: https://w3schools.com/bootstrap/bootstrap_dropdowns.asp

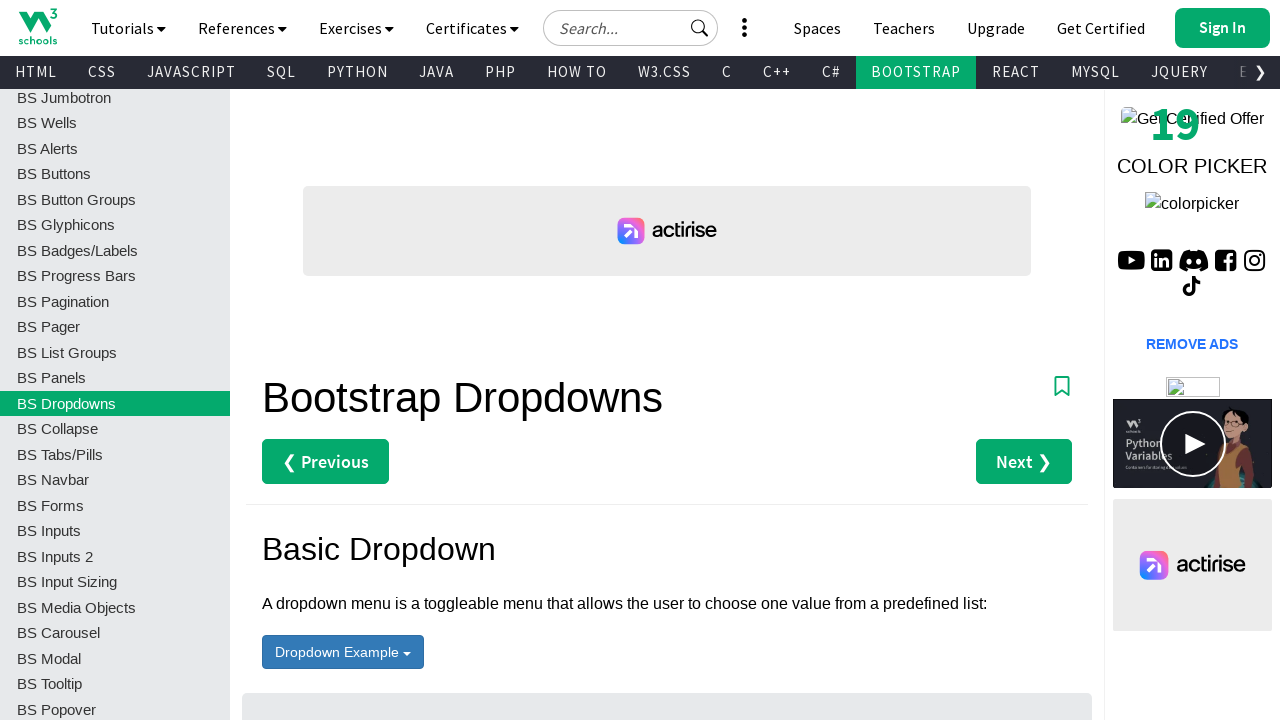

Clicked the dropdown menu button at (343, 652) on #menu1
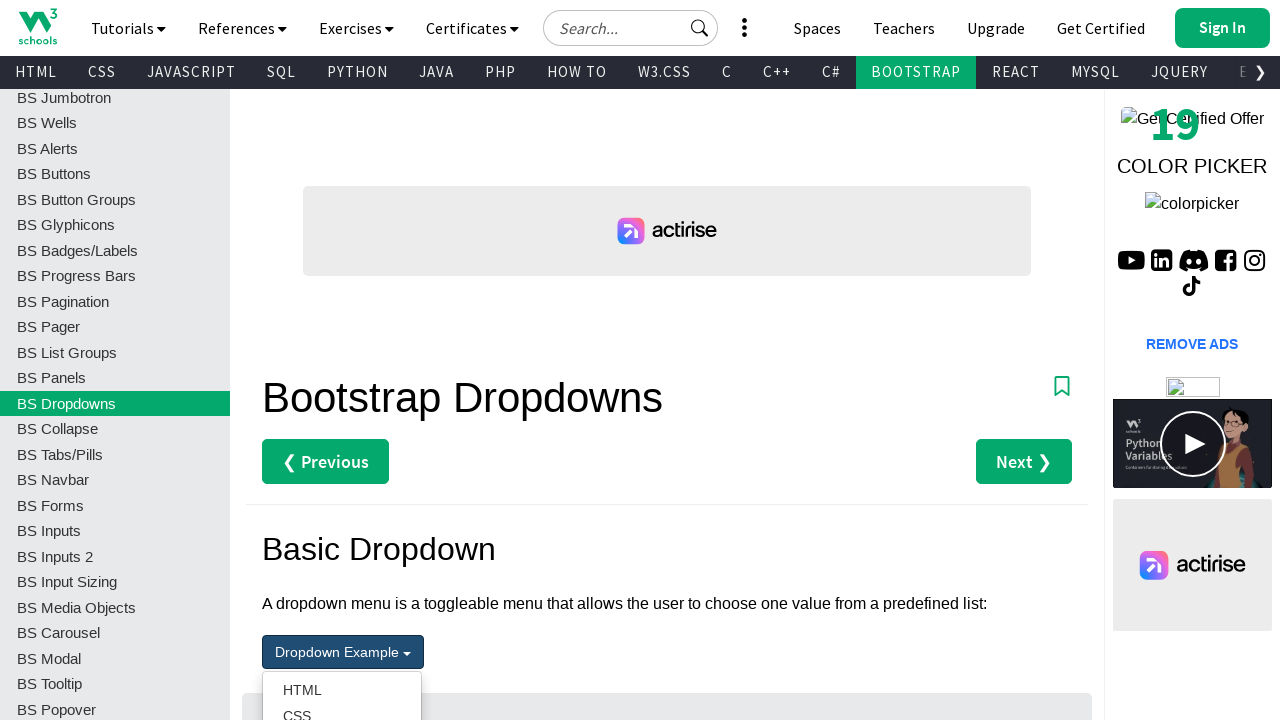

Dropdown menu items became visible
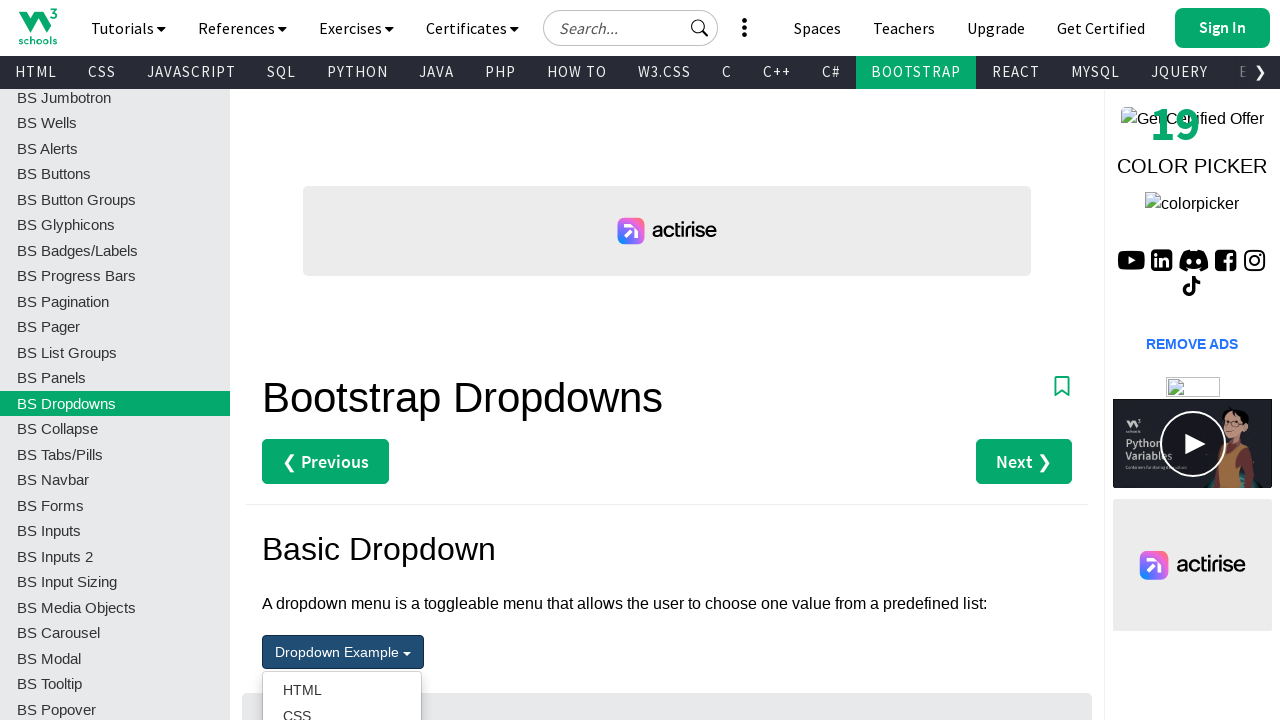

Retrieved all dropdown menu items
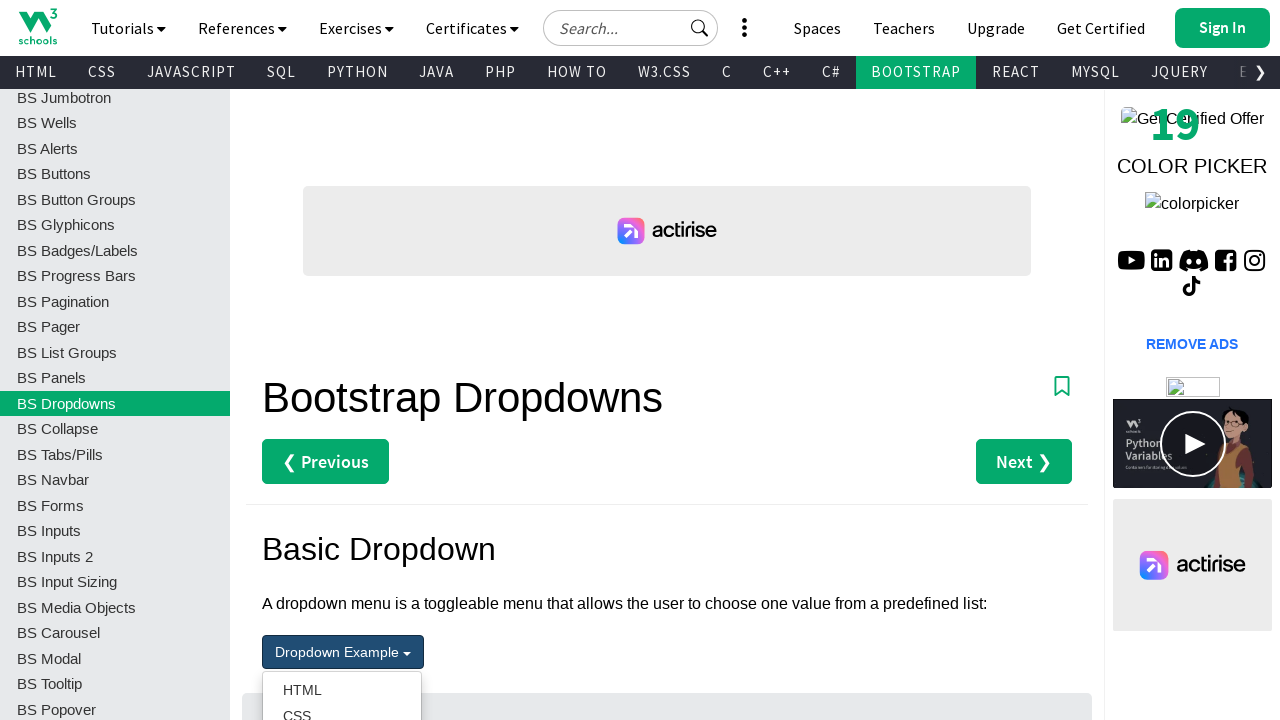

Selected JavaScript option from dropdown menu at (342, 360) on ul.dropdown-menu.test li a >> nth=2
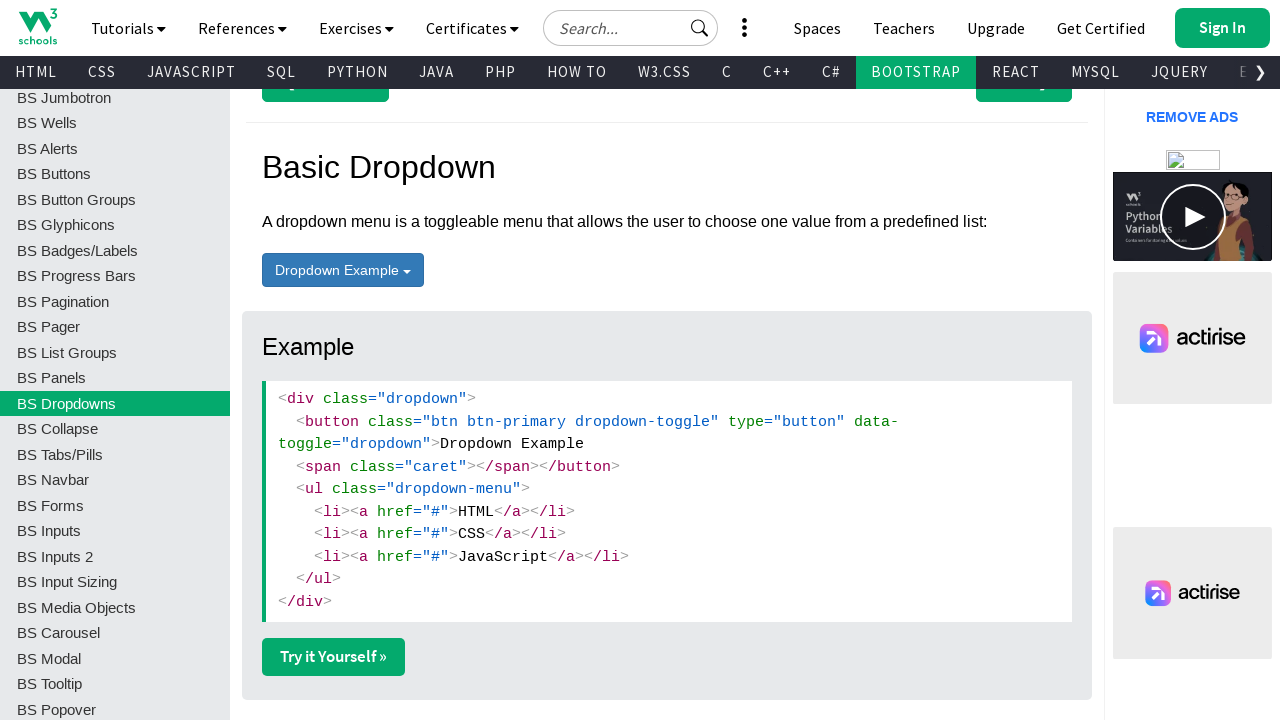

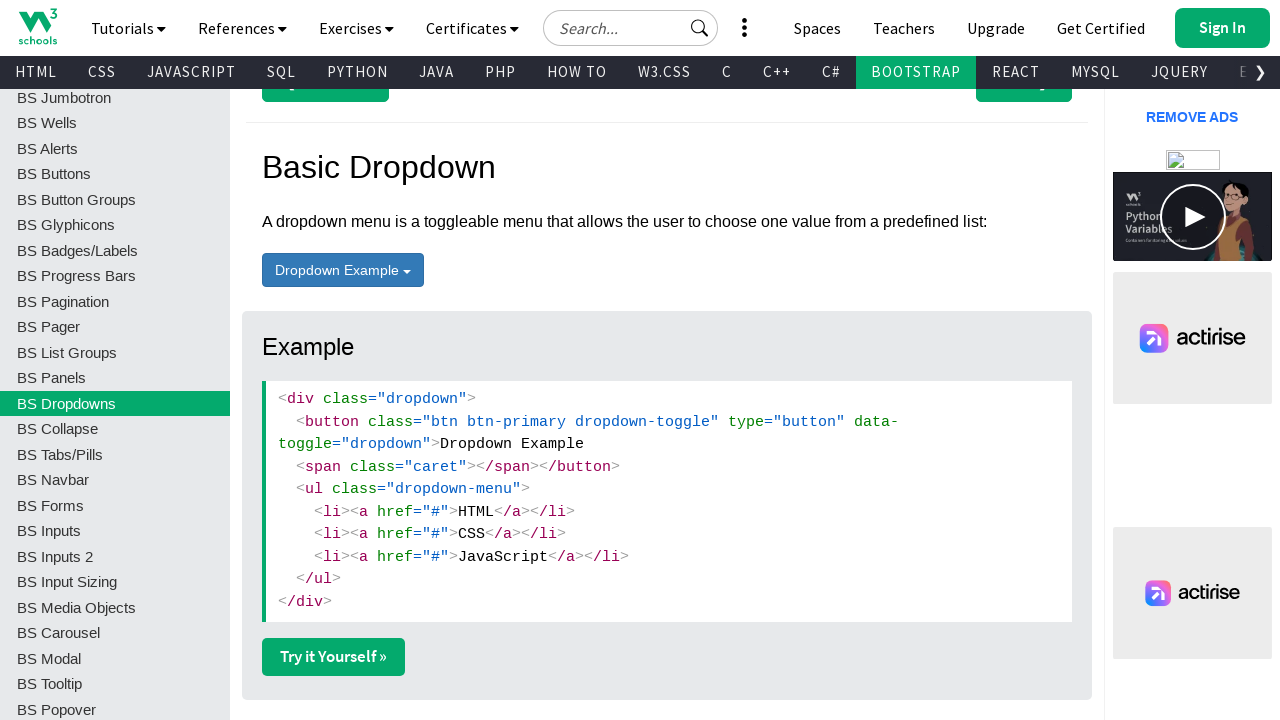